Tests a wait scenario by waiting for a verify button to become clickable, clicking it, and verifying a success message appears

Starting URL: http://suninjuly.github.io/wait2.html

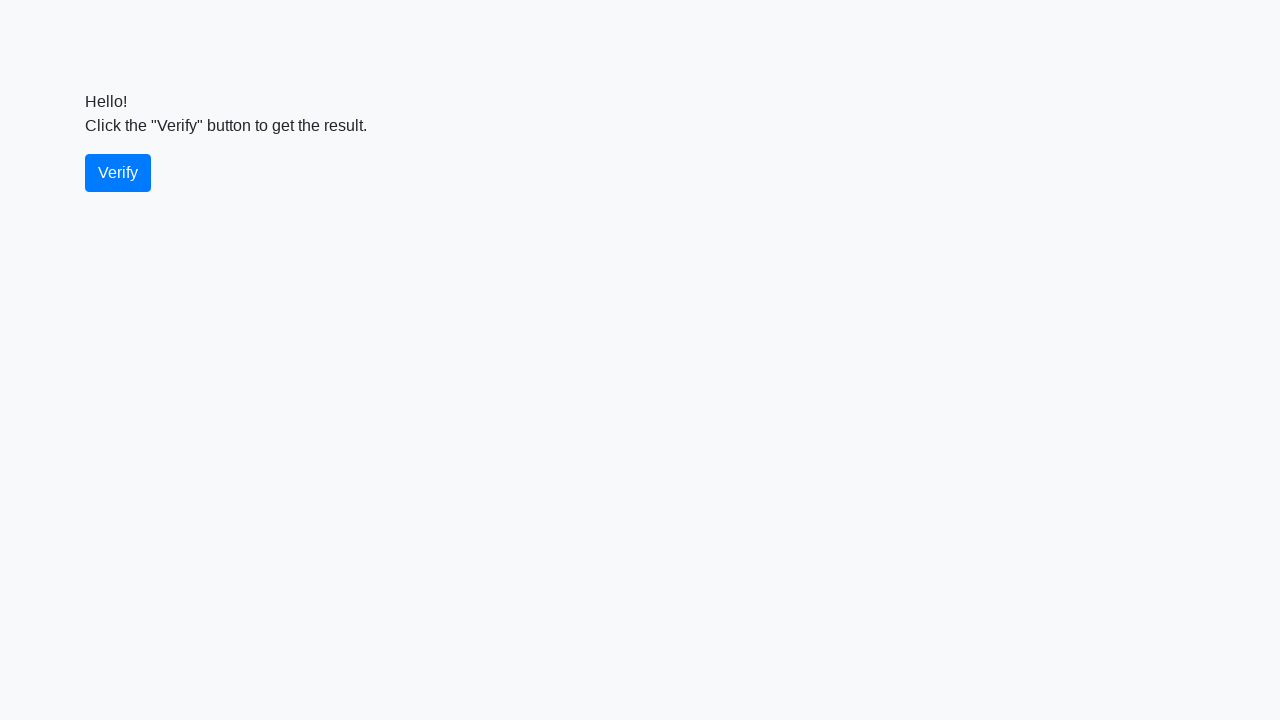

Waited for verify button to become visible
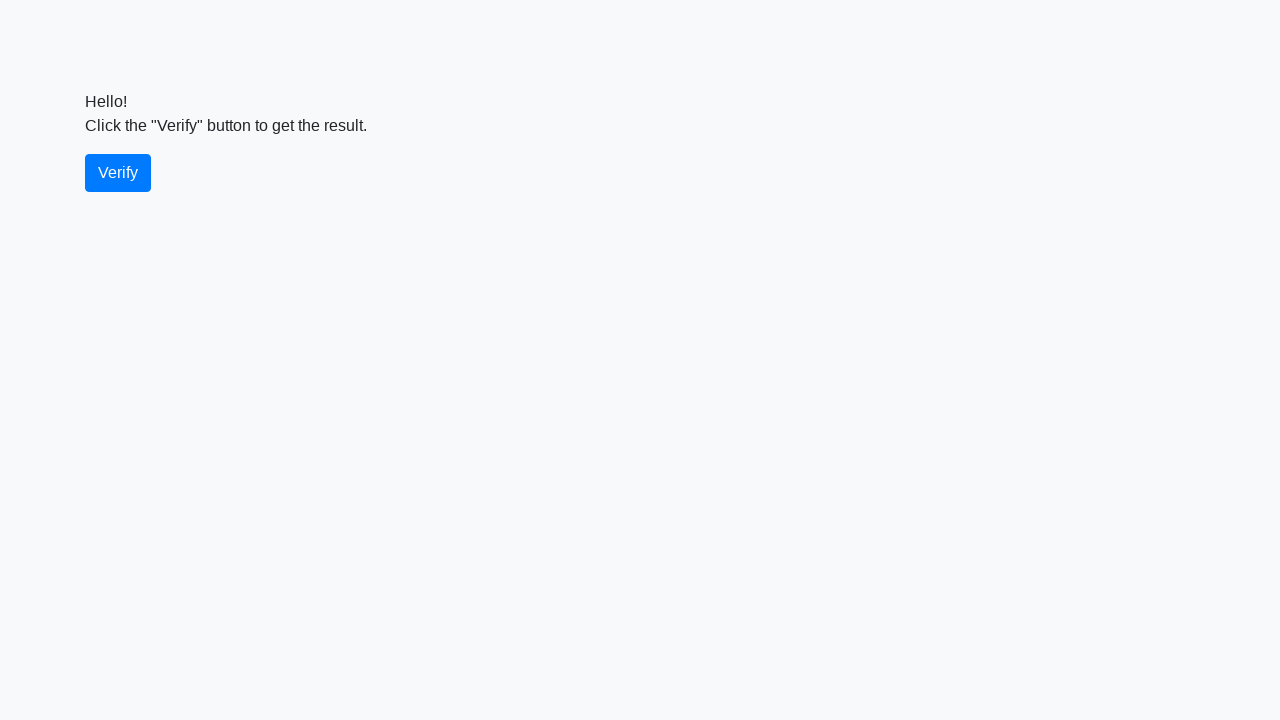

Clicked the verify button at (118, 173) on #verify
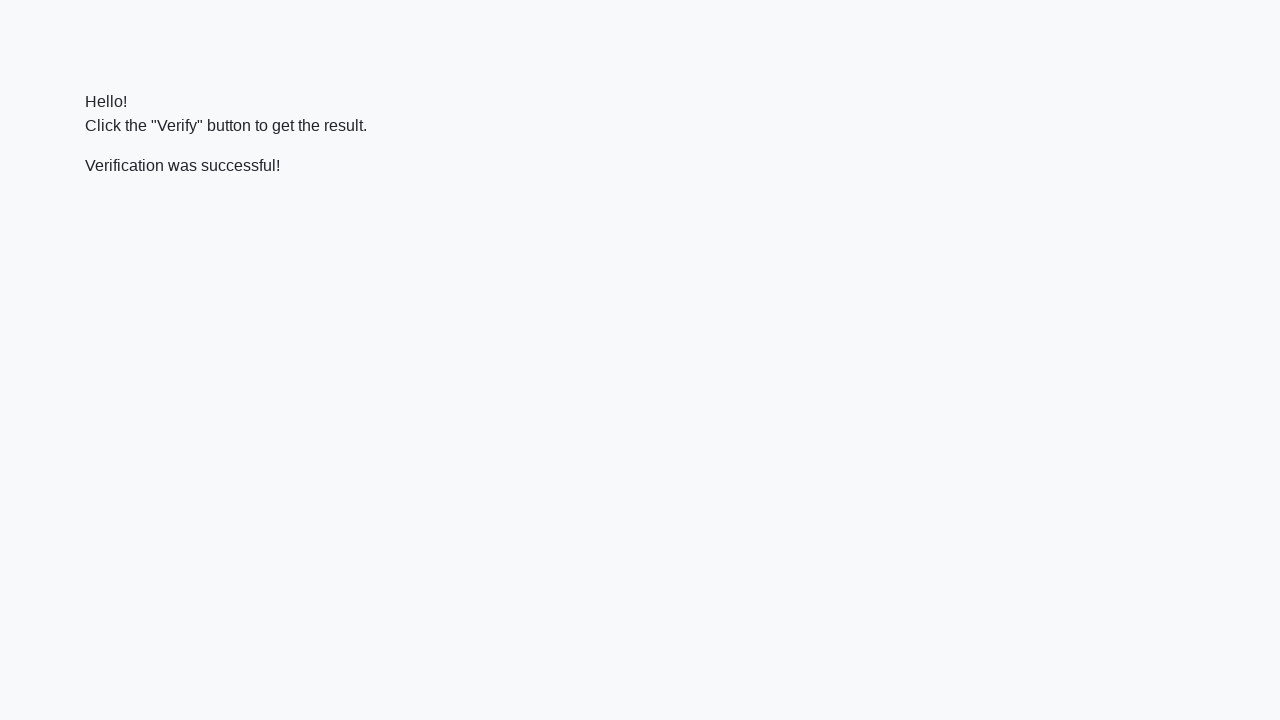

Success message appeared after clicking verify
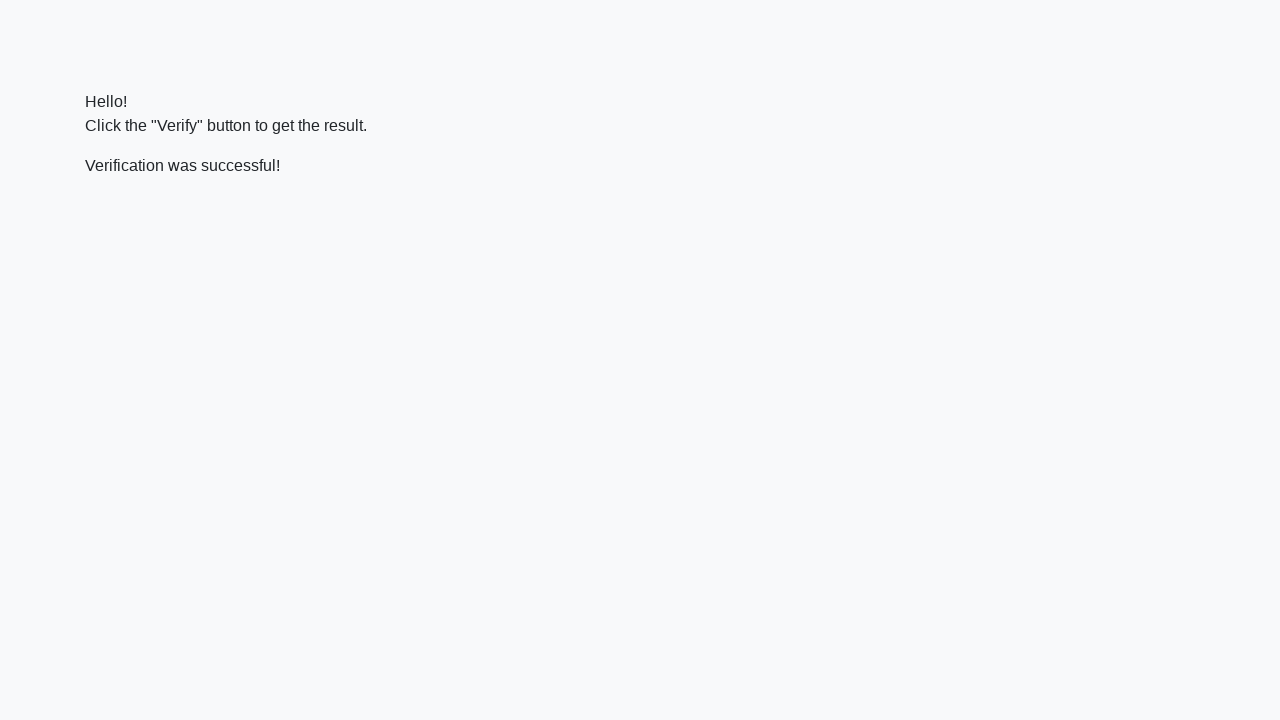

Located the success message element
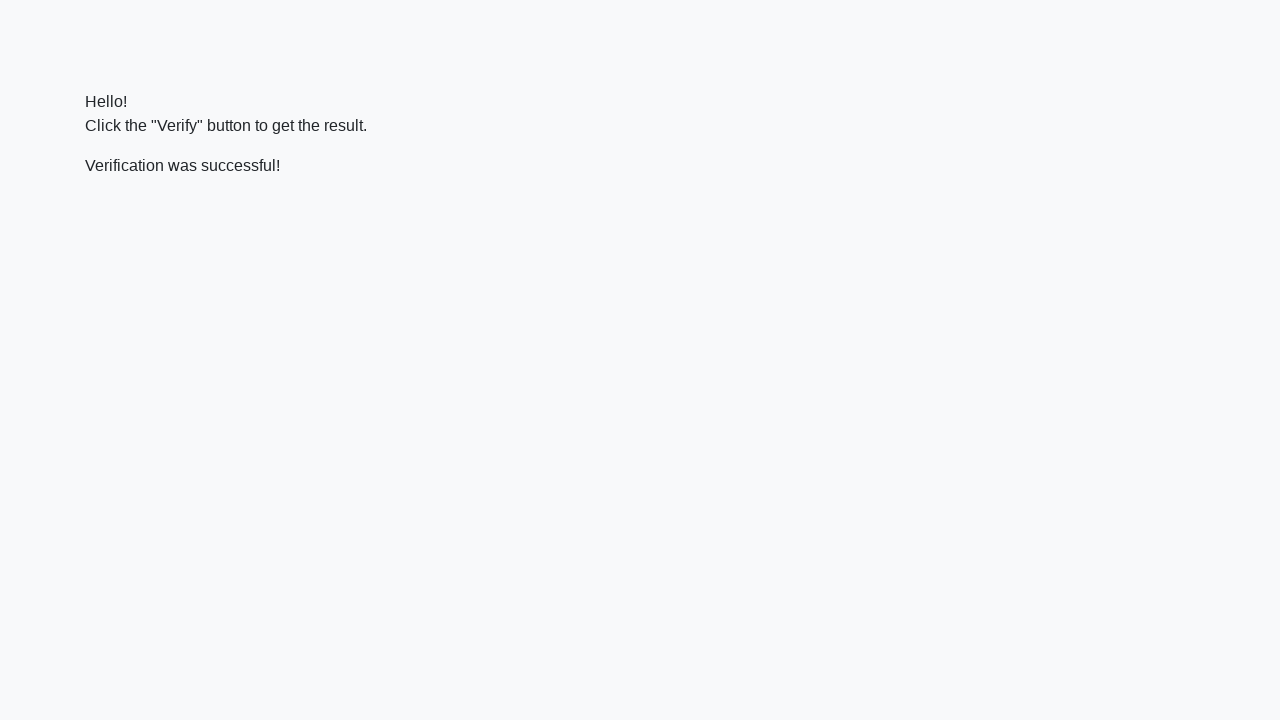

Verified that success message contains 'successful'
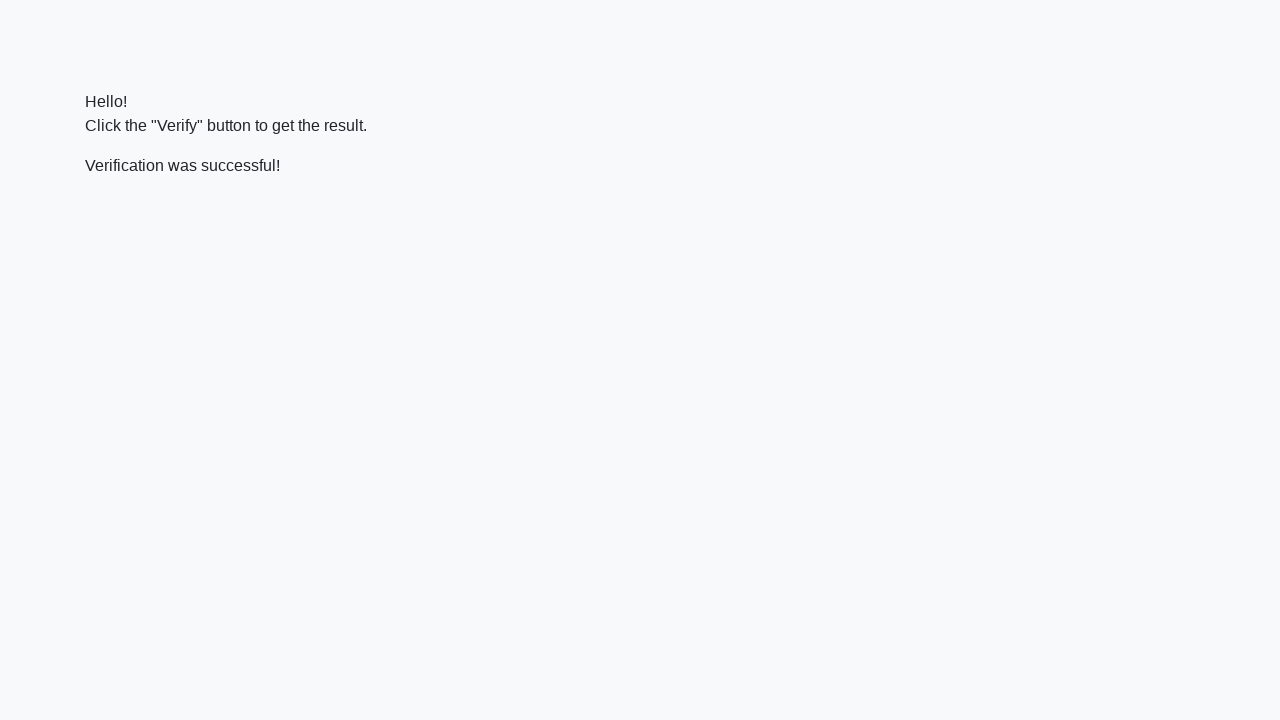

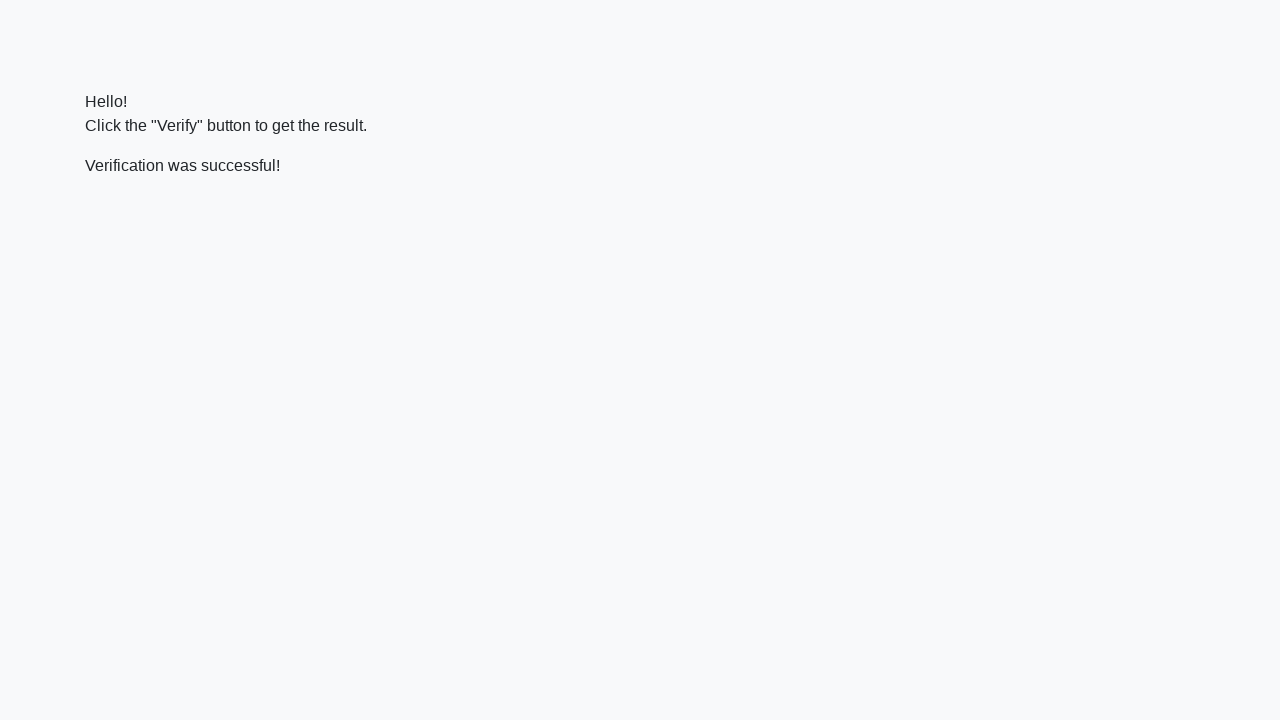